Tests the presence and clickability of the Odnoklassniki (Russian social network) button on the 3DNews homepage.

Starting URL: https://3dnews.ru/

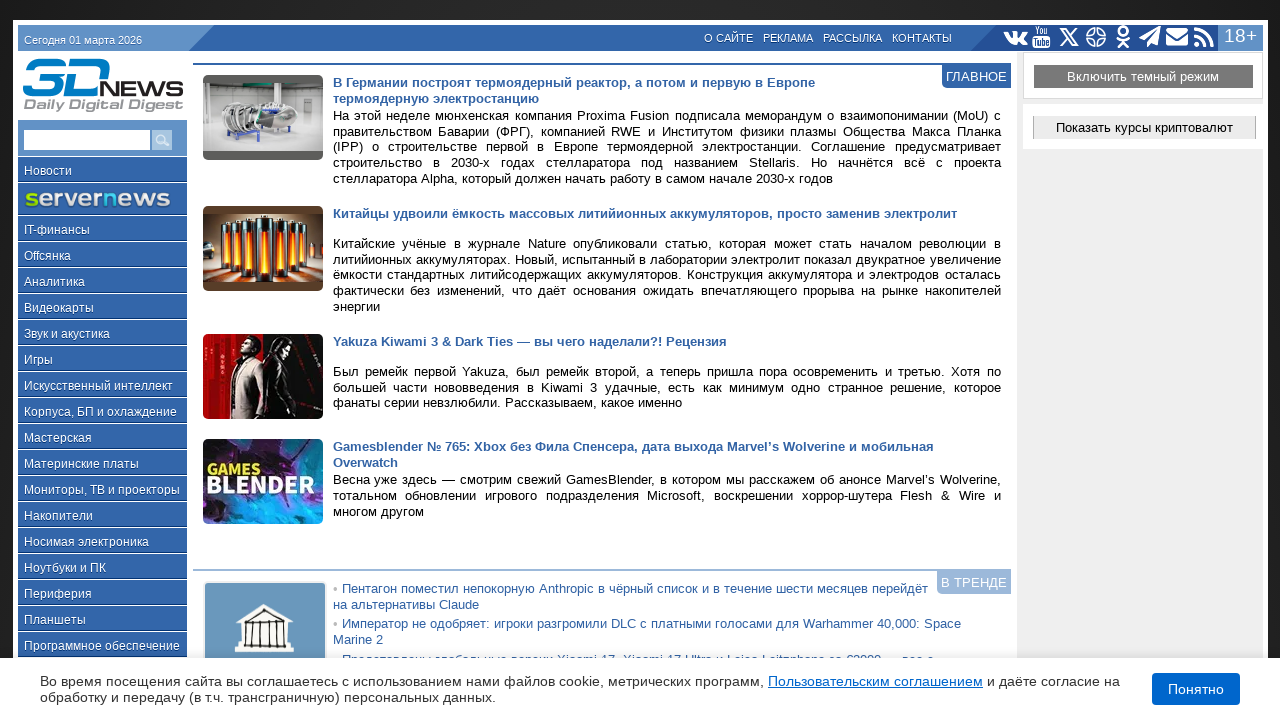

Navigated to 3DNews homepage
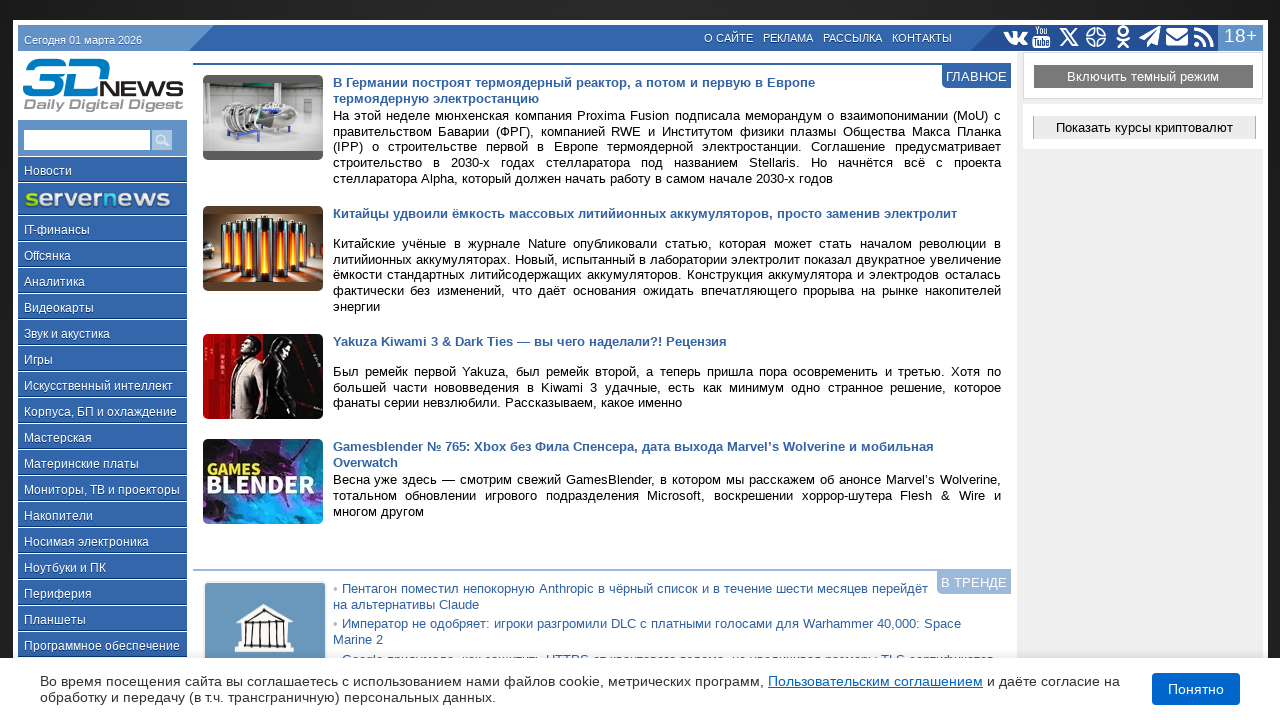

Odnoklassniki button element loaded on page
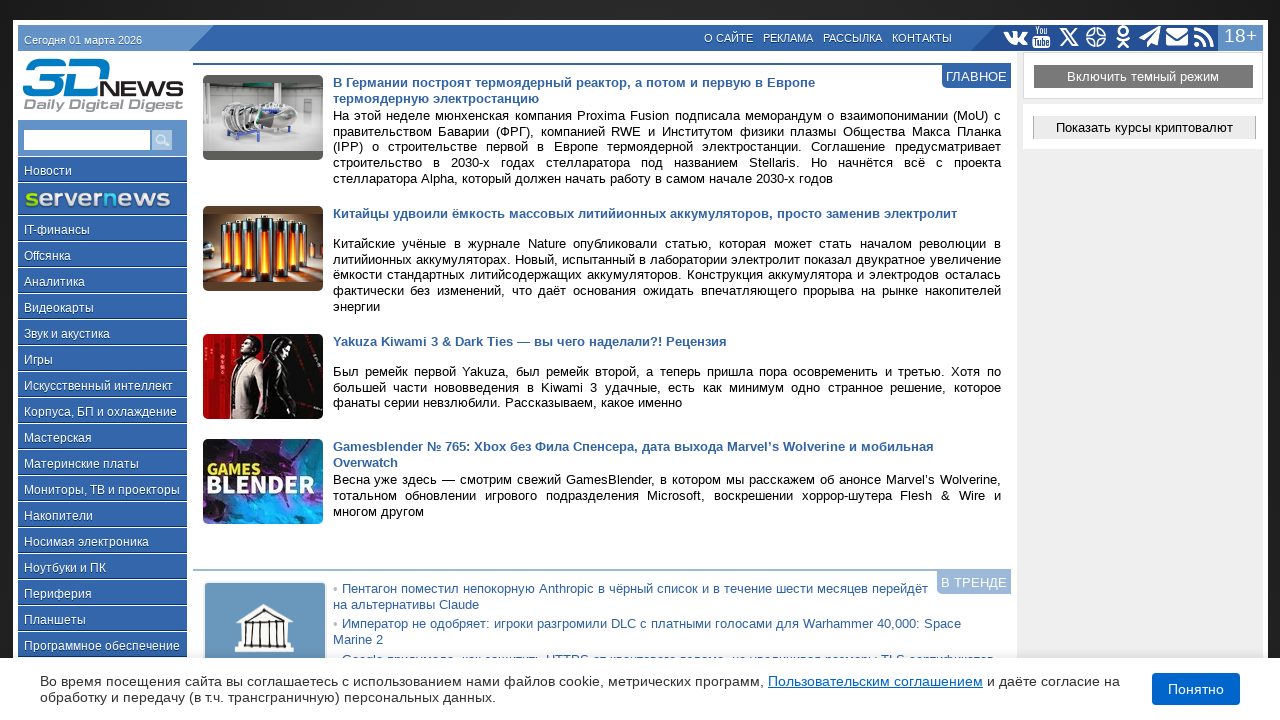

Confirmed Odnoklassniki button is visible
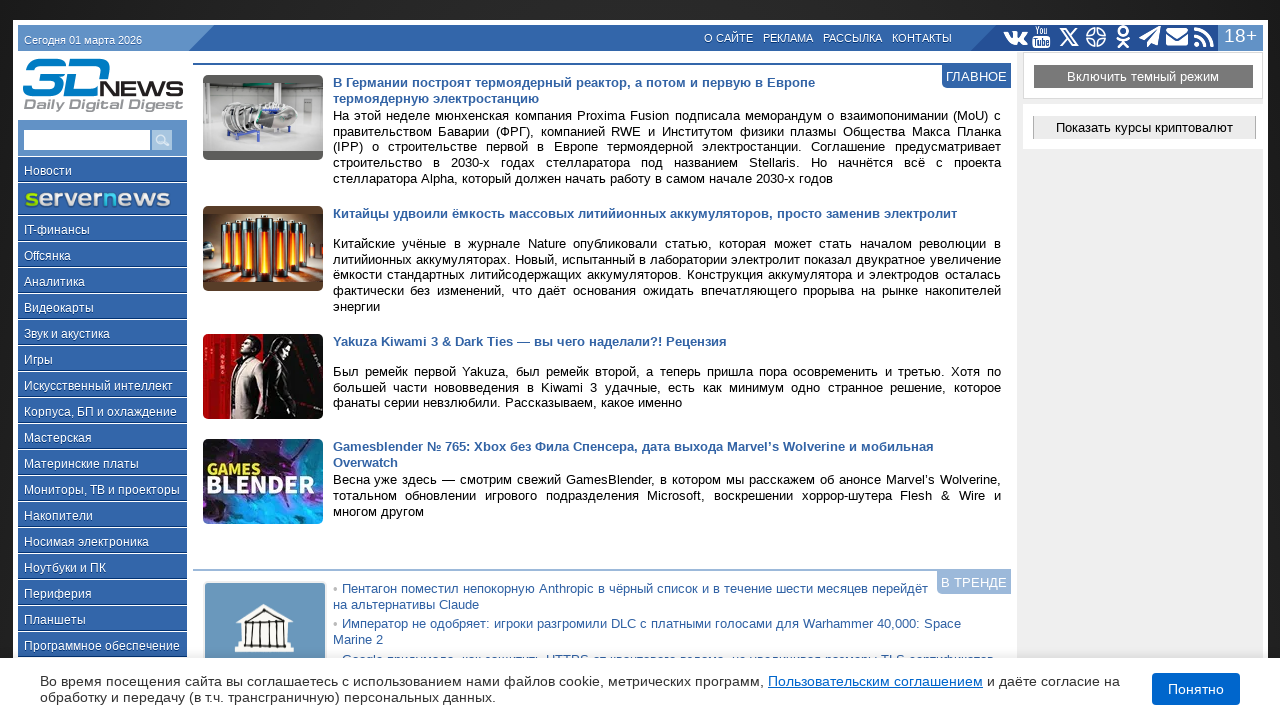

Clicked Odnoklassniki button at (1123, 36) on a.odnoklassniki-b > img
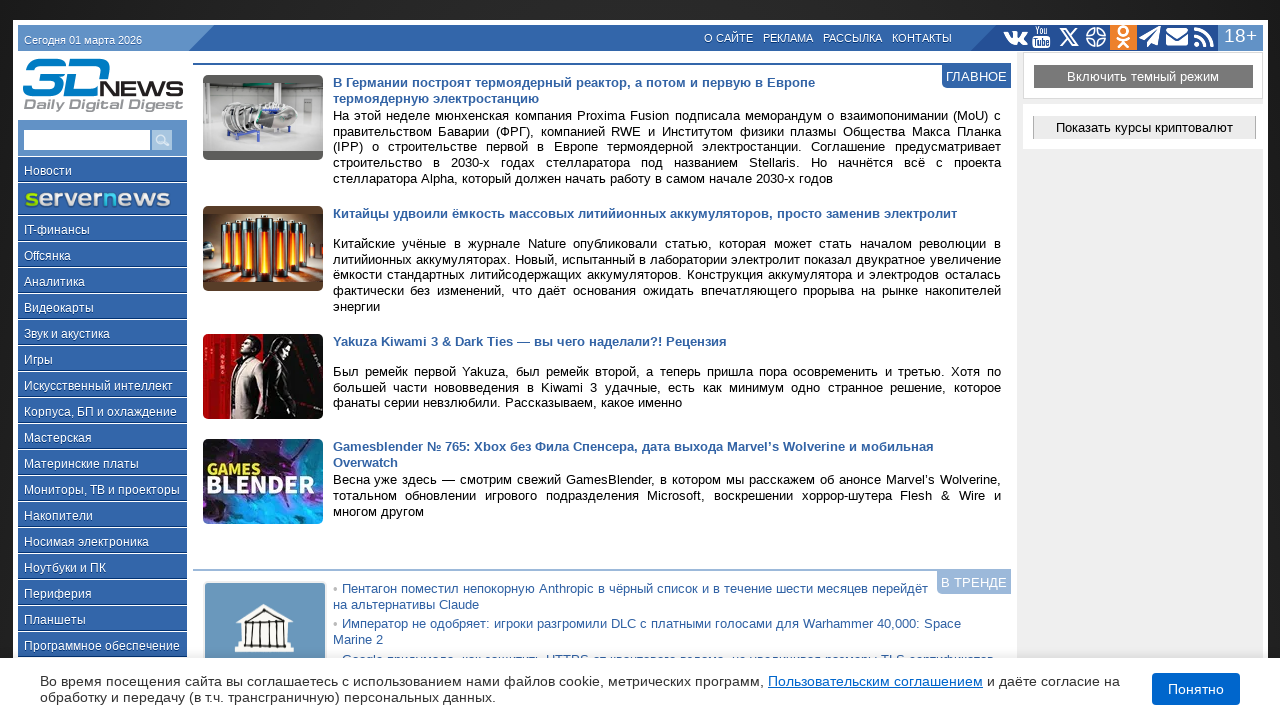

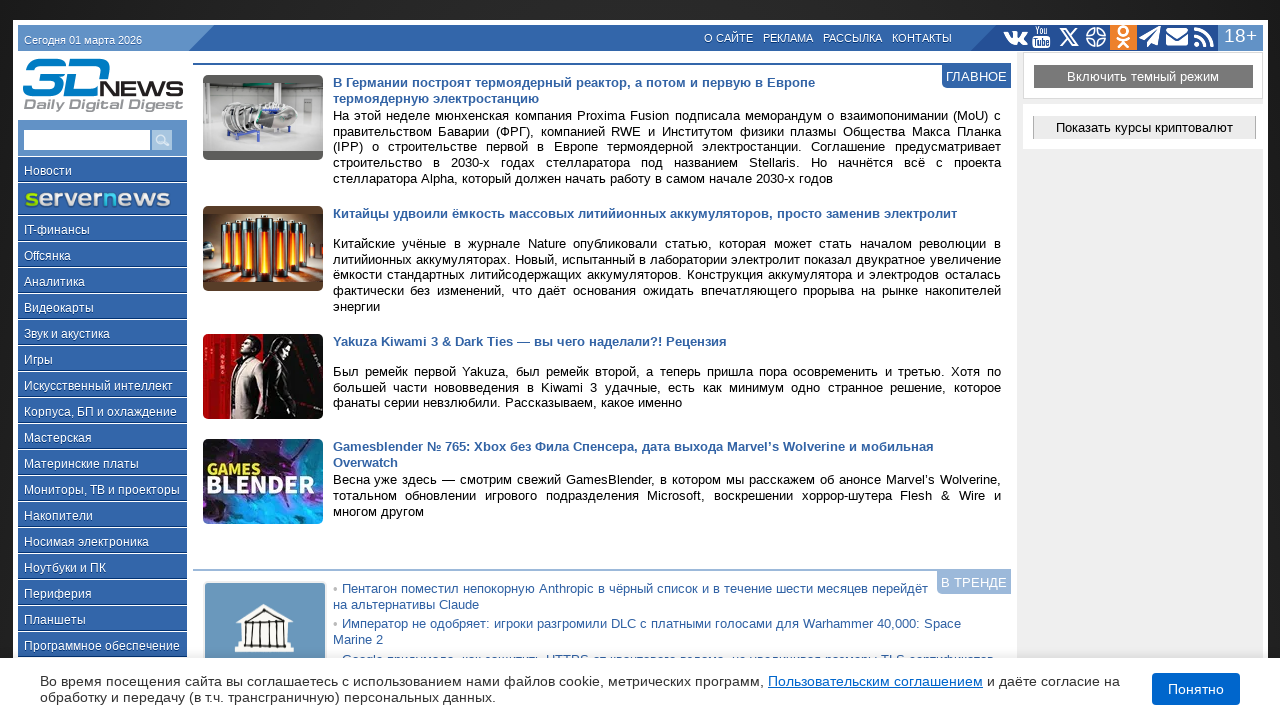